Tests JavaScript prompt dialog functionality by clicking a button to trigger a JS prompt, entering text into the prompt, and accepting it.

Starting URL: https://the-internet.herokuapp.com/javascript_alerts

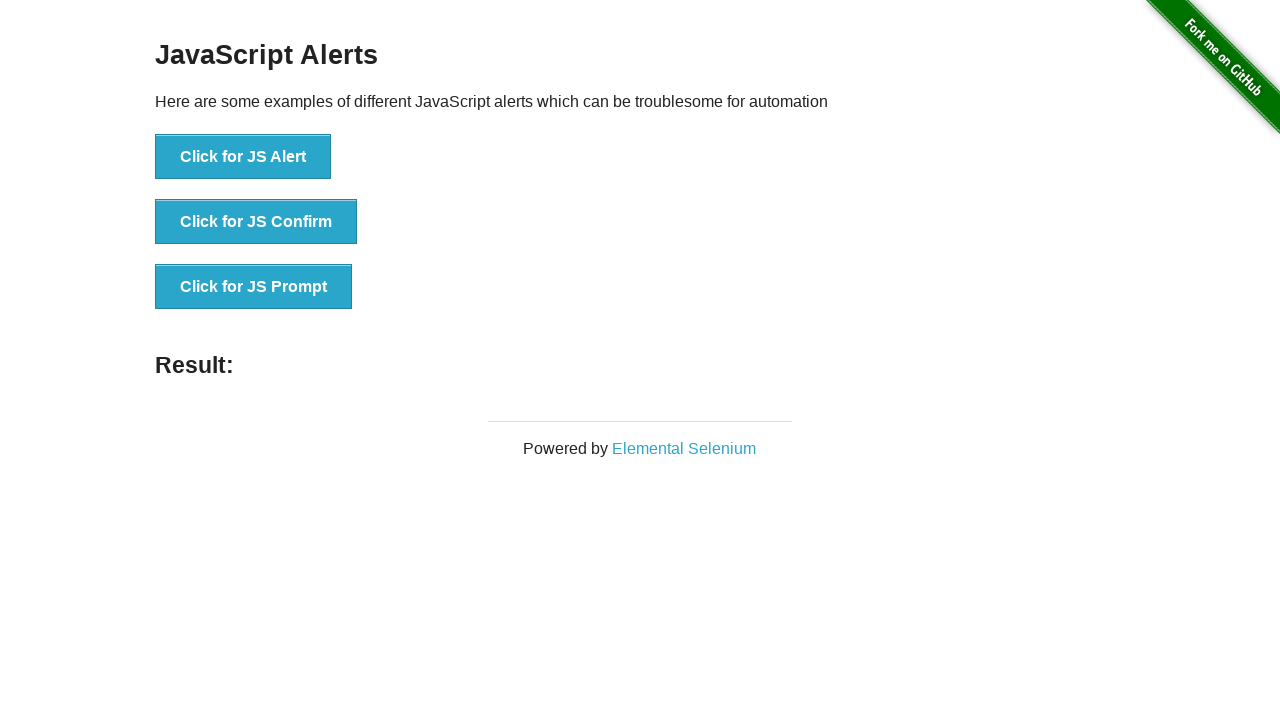

Clicked 'Click for JS Prompt' button to trigger JavaScript prompt dialog at (254, 287) on xpath=//button[normalize-space()='Click for JS Prompt']
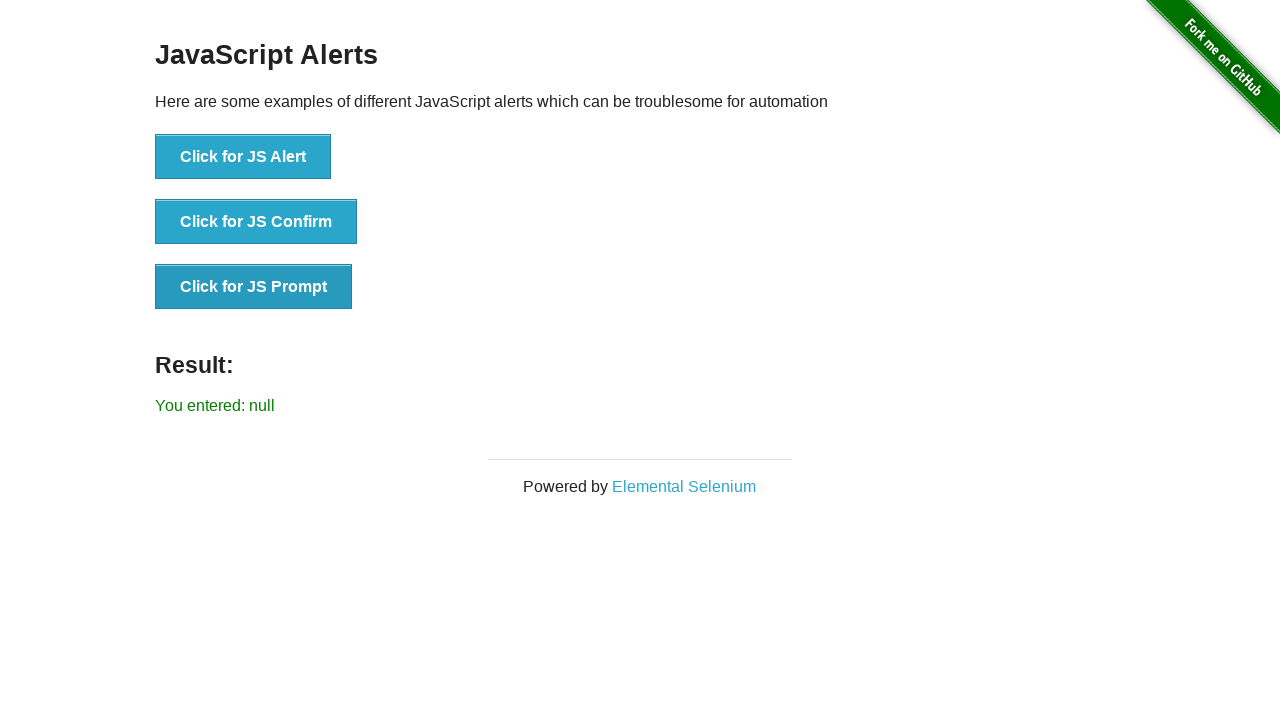

Registered dialog handler to accept prompt with text 'welcome'
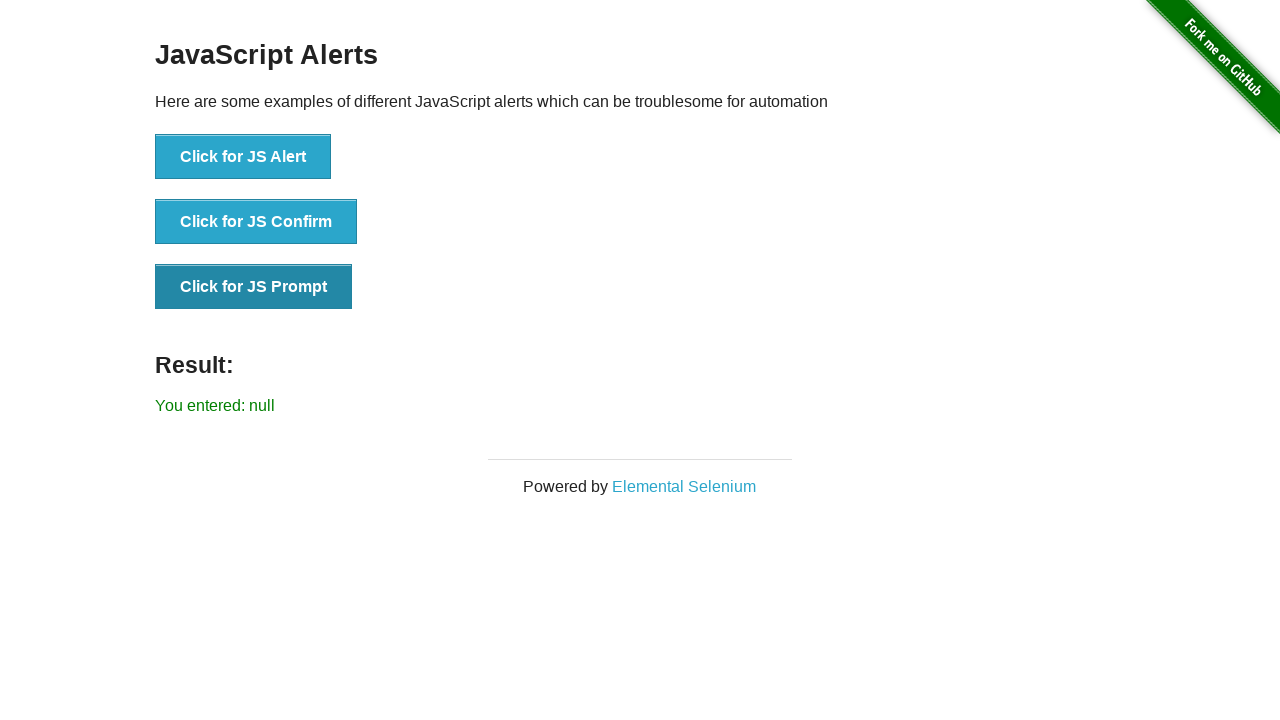

Clicked 'Click for JS Prompt' button again to trigger dialog with handler active at (254, 287) on xpath=//button[normalize-space()='Click for JS Prompt']
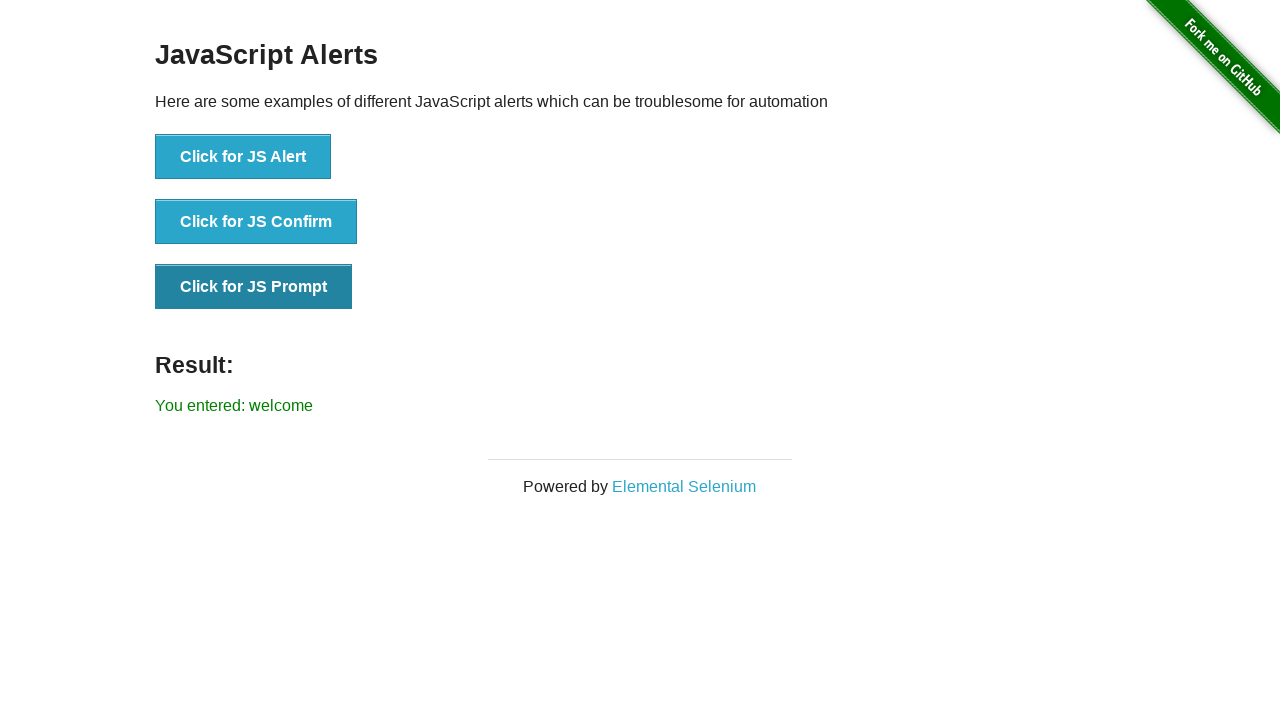

Result element appeared after accepting the prompt
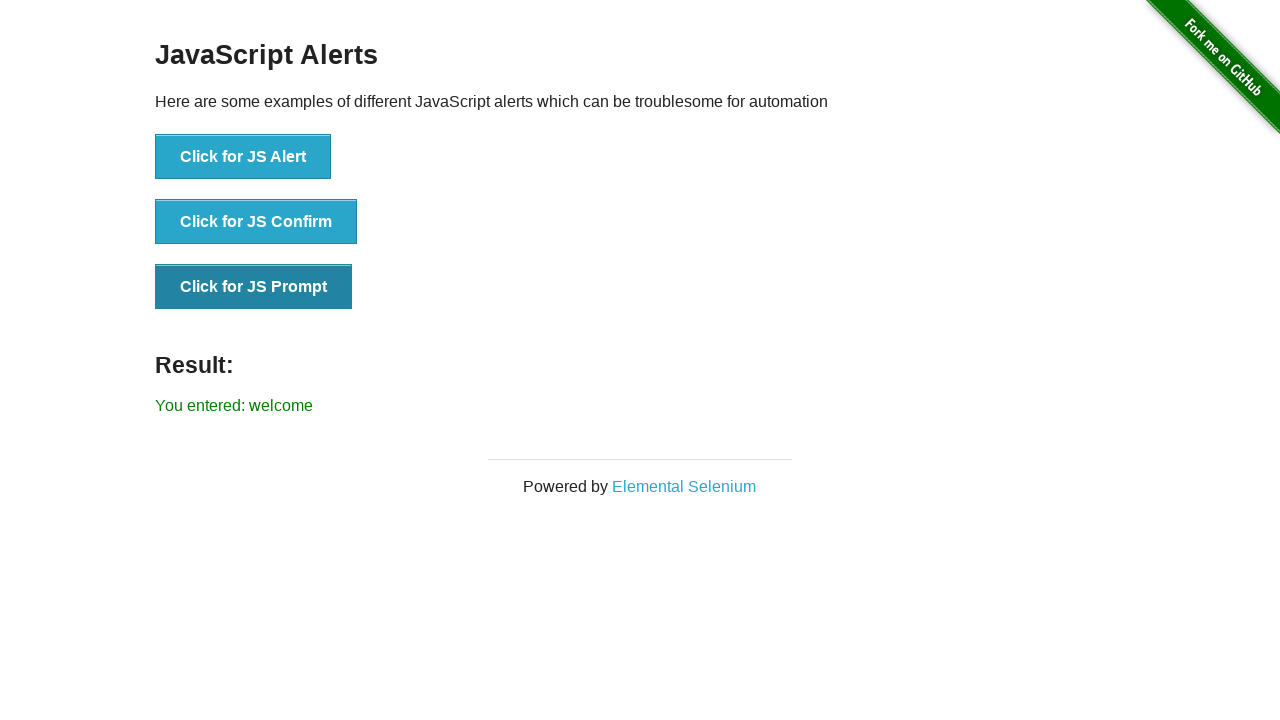

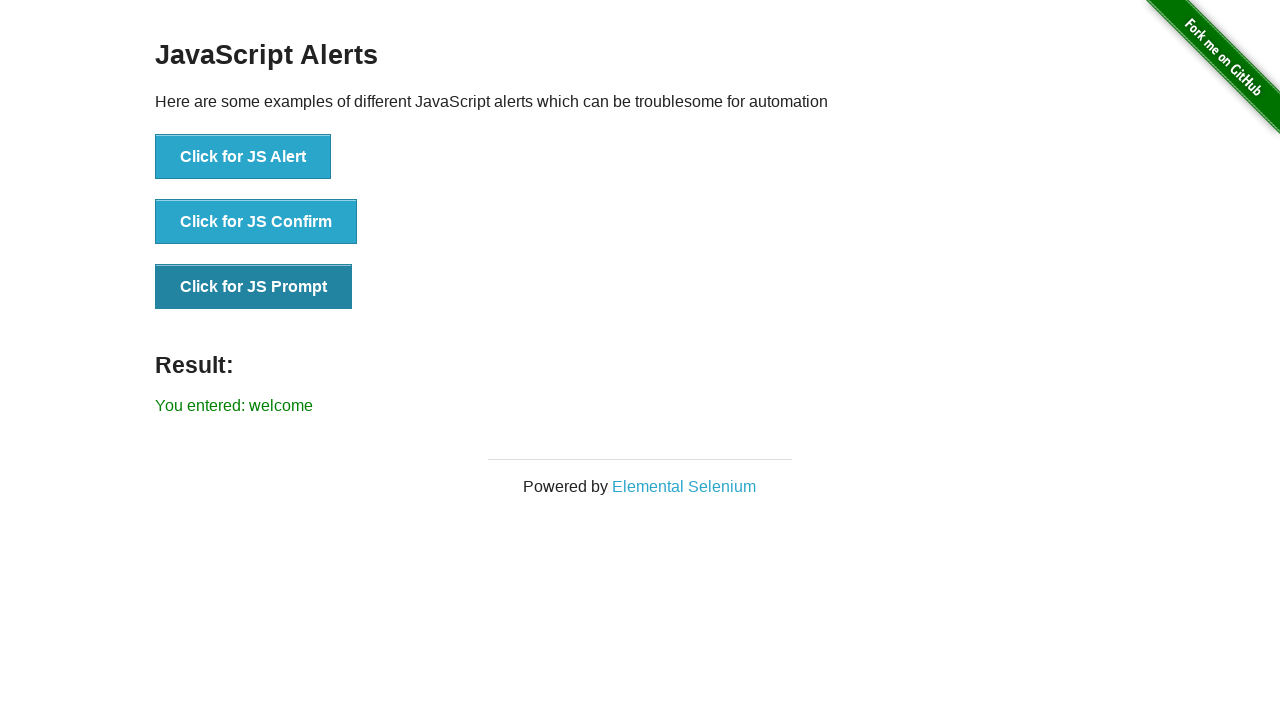